Tests checkbox functionality by clicking the first checkbox and verifying both checkboxes are of type checkbox

Starting URL: https://the-internet.herokuapp.com/checkboxes

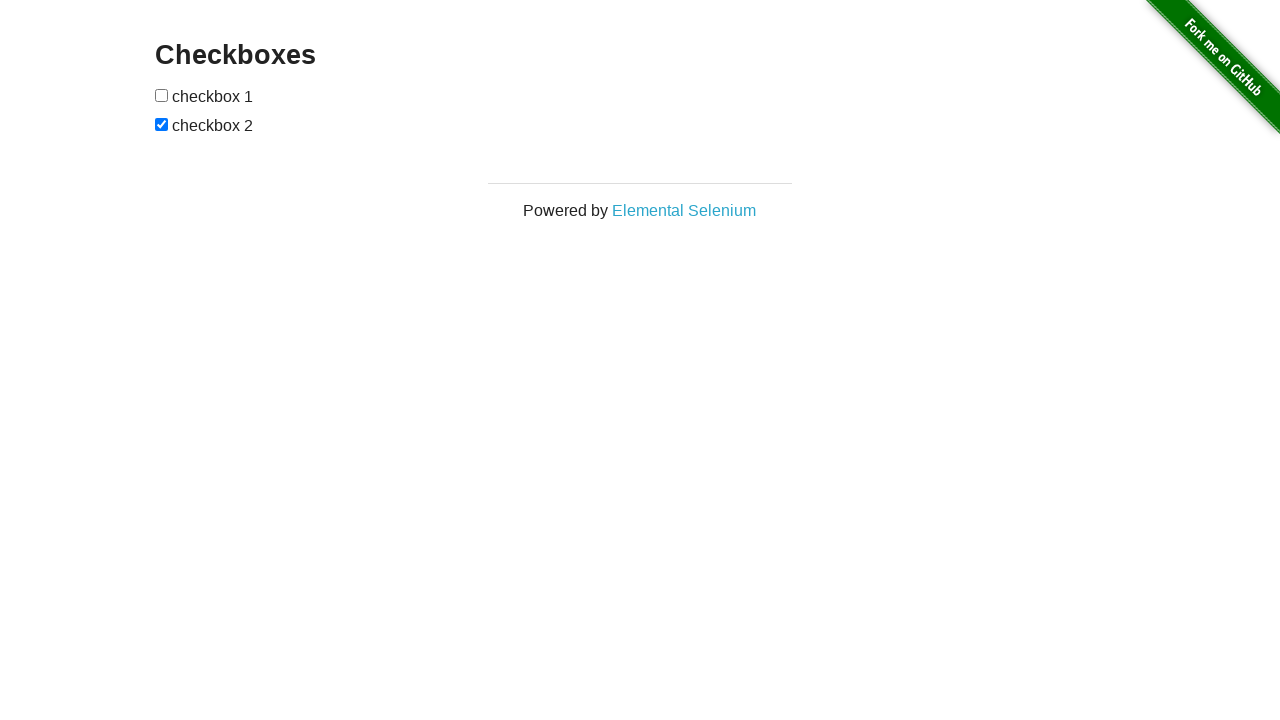

Clicked the first checkbox at (162, 95) on form#checkboxes input >> nth=0
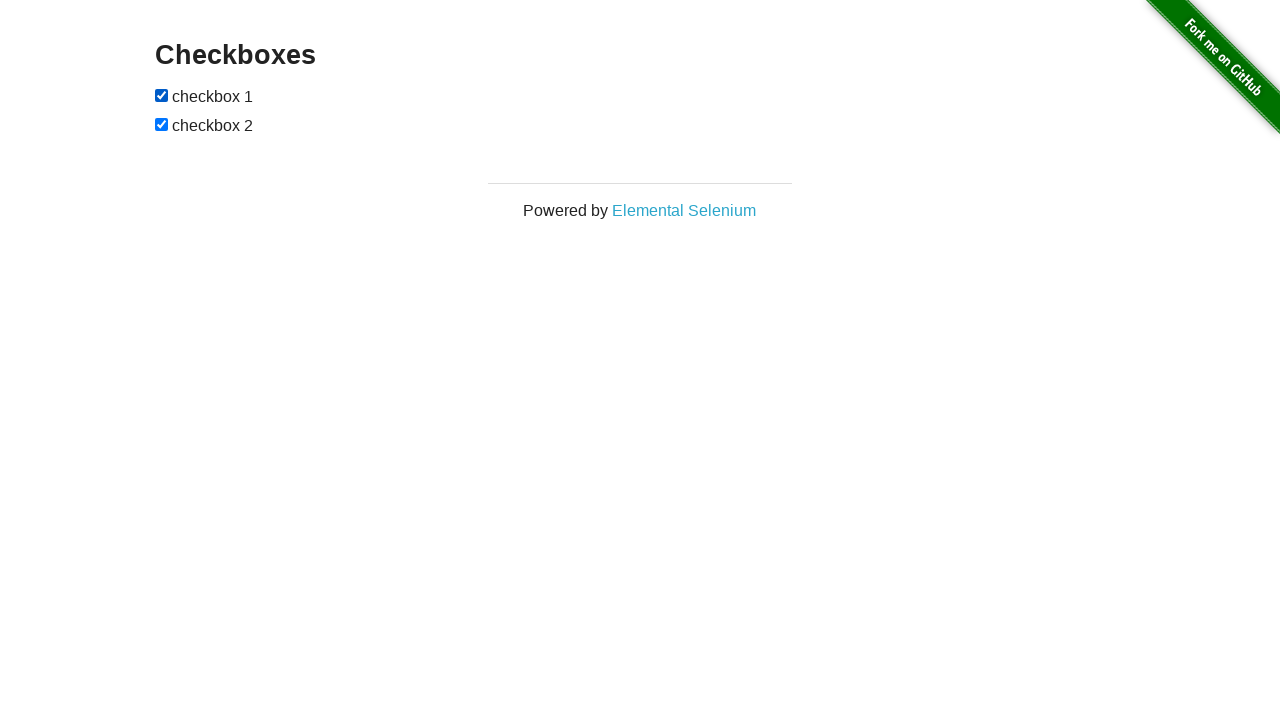

Second checkbox is visible and loaded
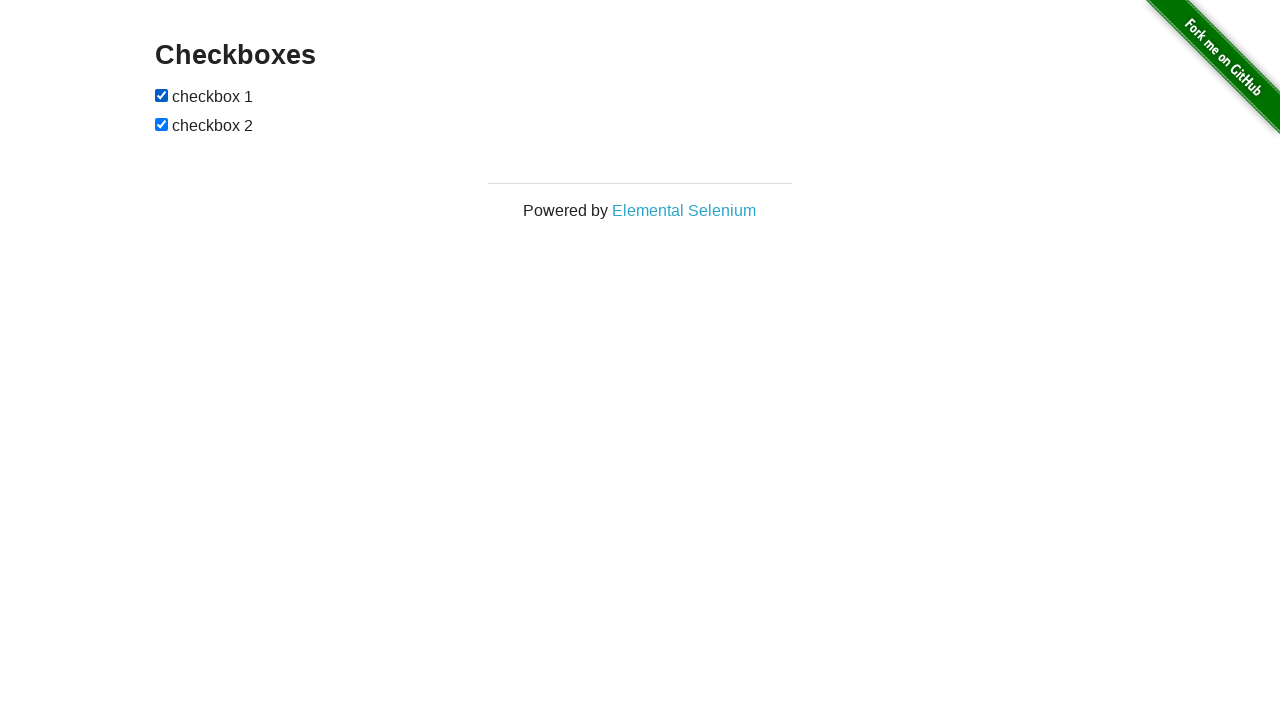

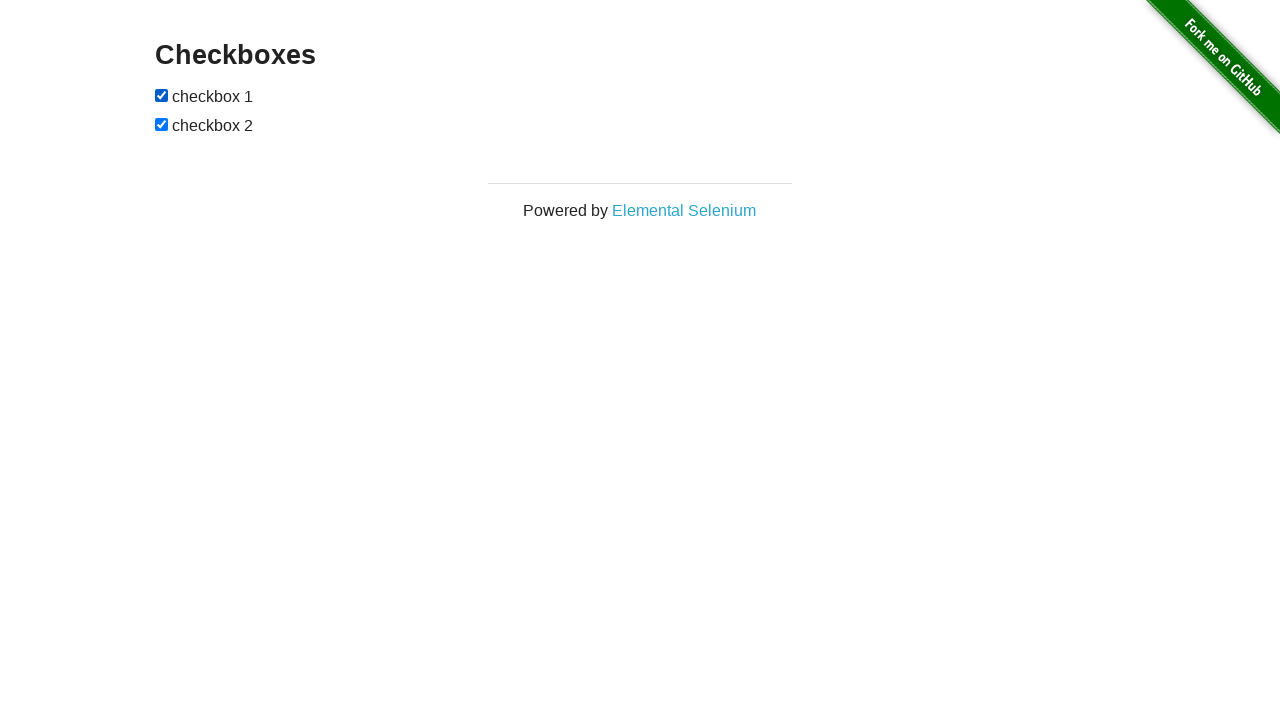